Tests finding a link by its text content (calculated math value), clicking it, then filling out a form with personal information

Starting URL: http://suninjuly.github.io/find_link_text

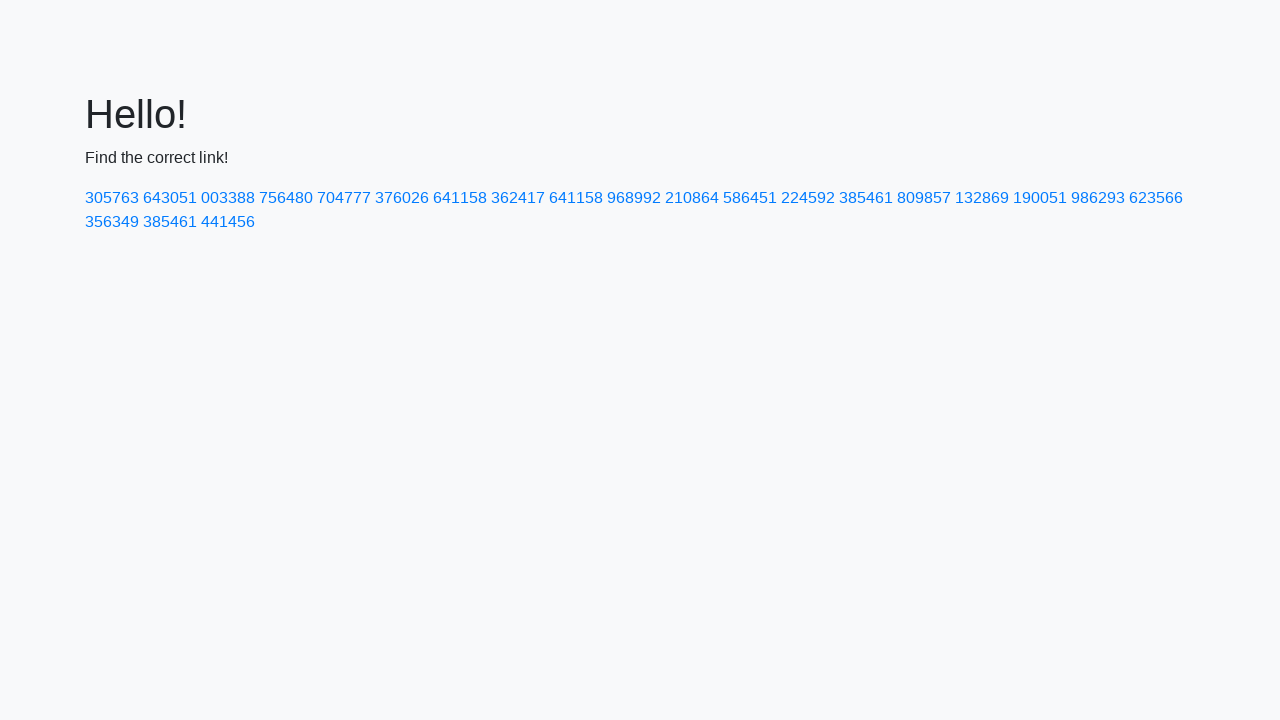

Calculated link text value: 224592
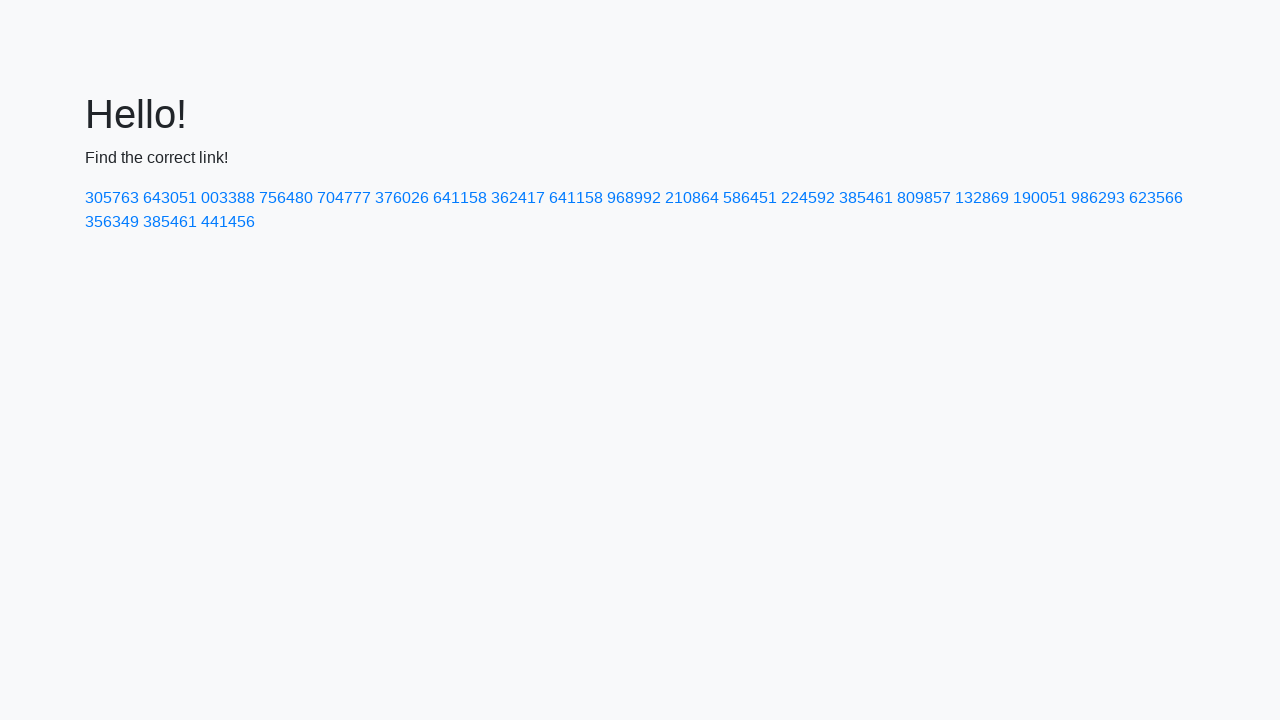

Clicked link with text '224592' at (808, 198) on a:text-is('224592')
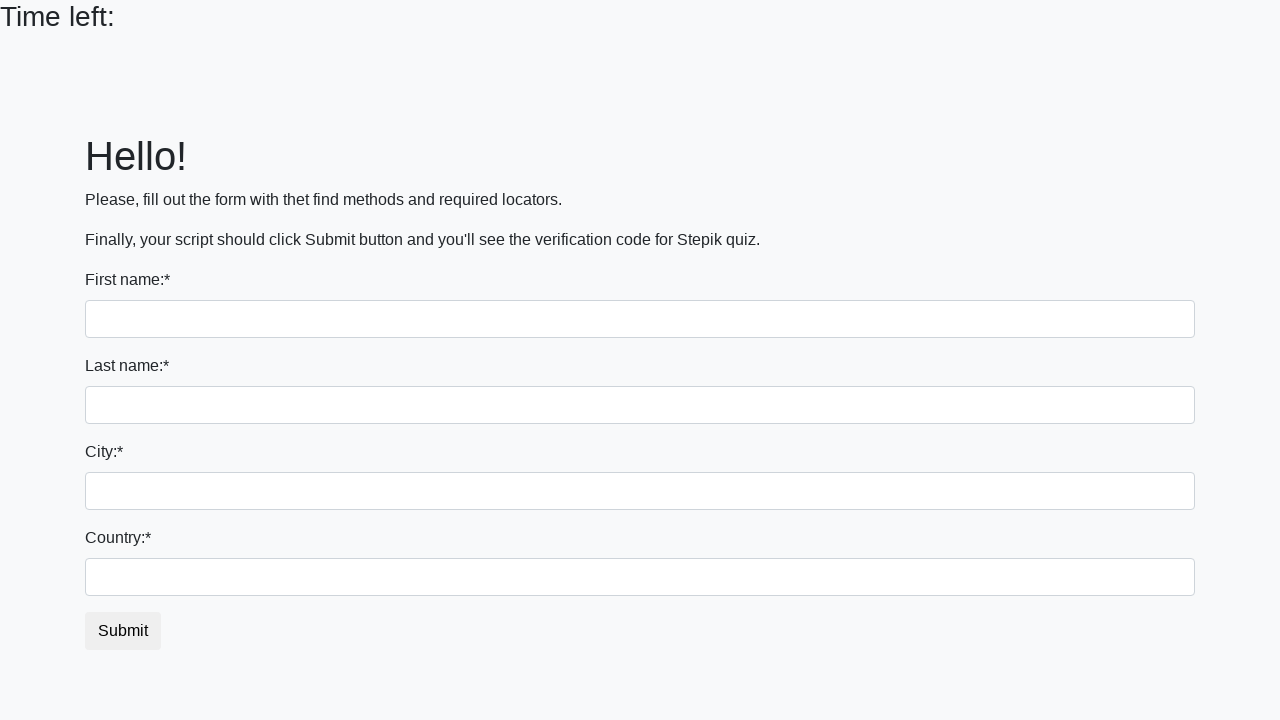

Filled first name field with 'Ivan' on input
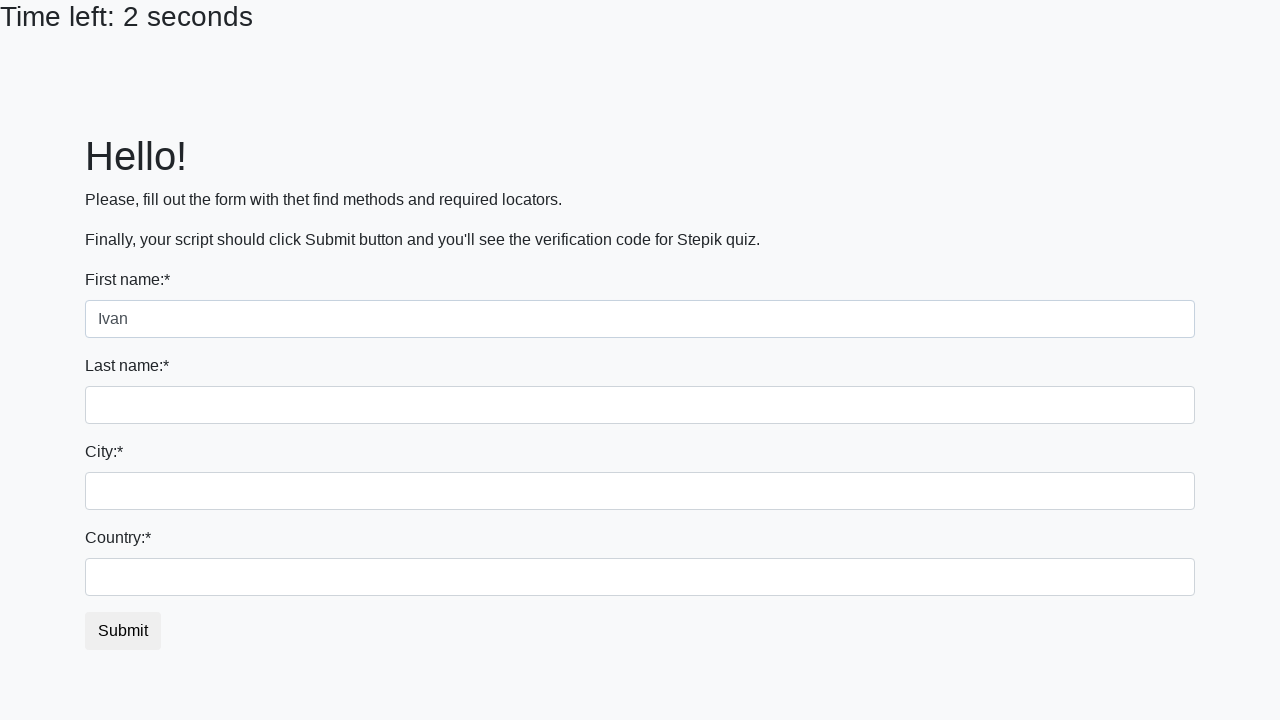

Filled last name field with 'Popovych' on input[name='last_name']
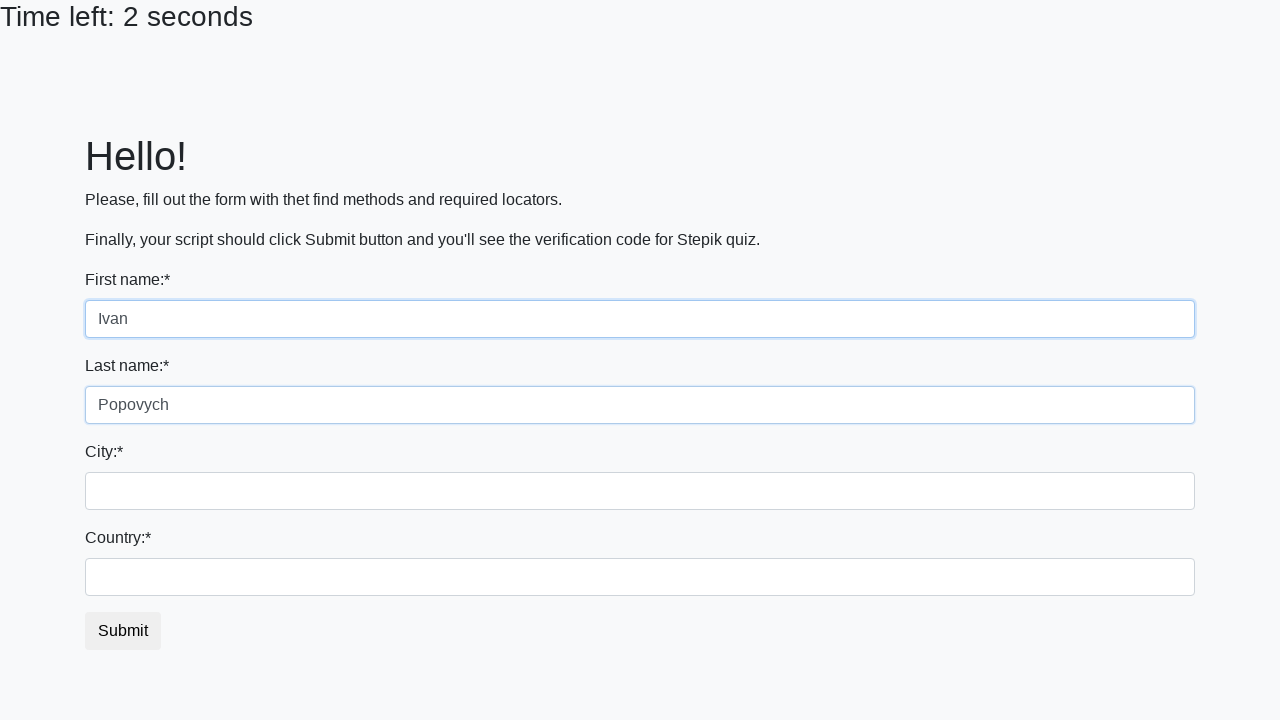

Filled city field with 'Lviv' on .form-control.city
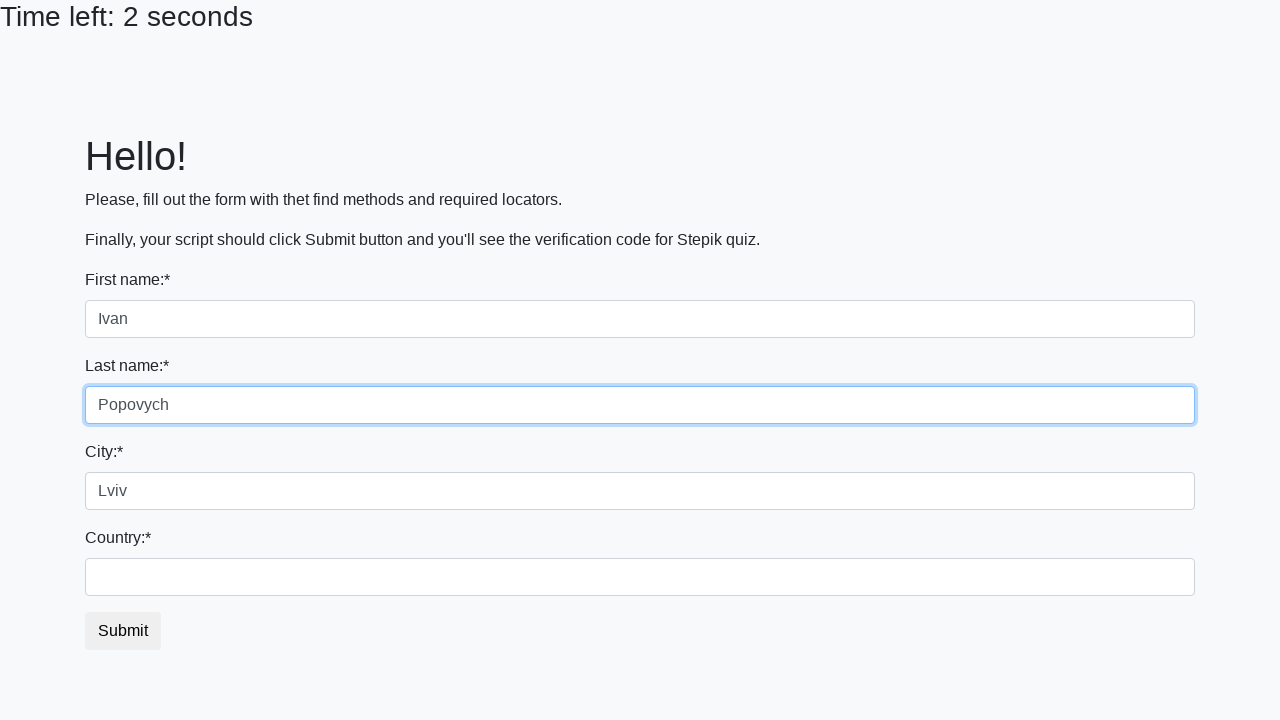

Filled country field with 'Ukraine' on #country
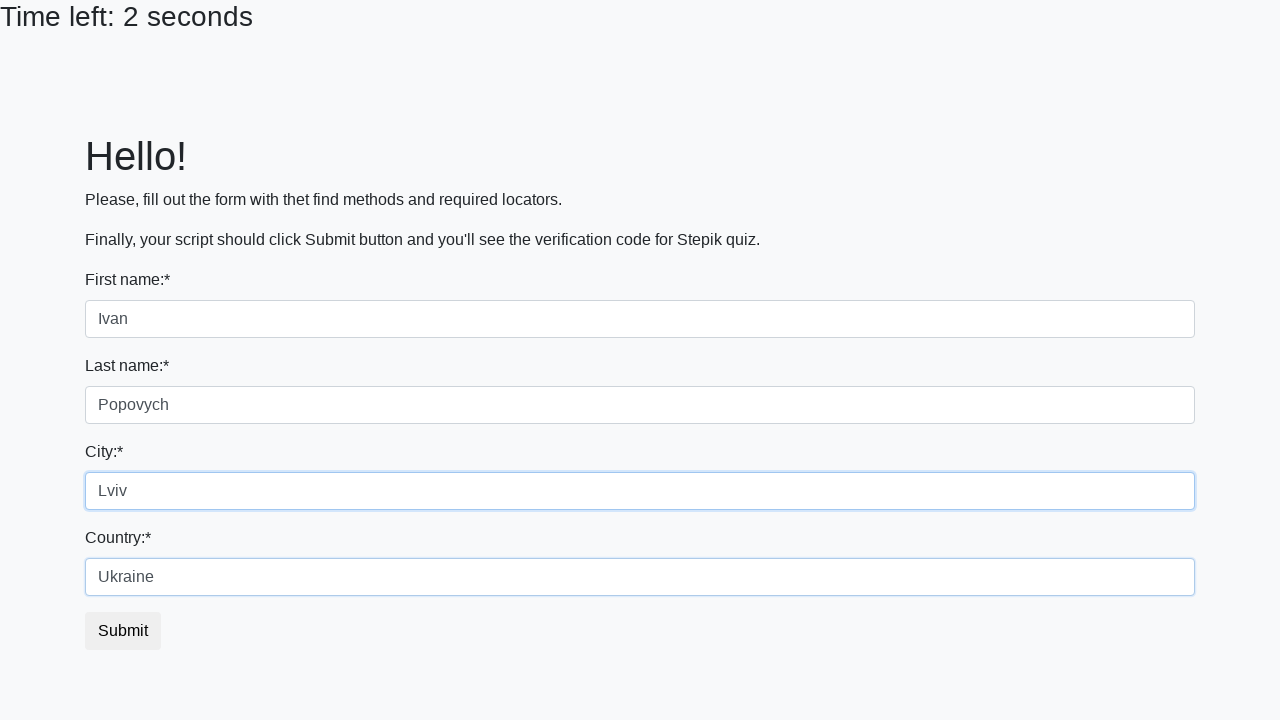

Clicked submit button at (123, 631) on button.btn
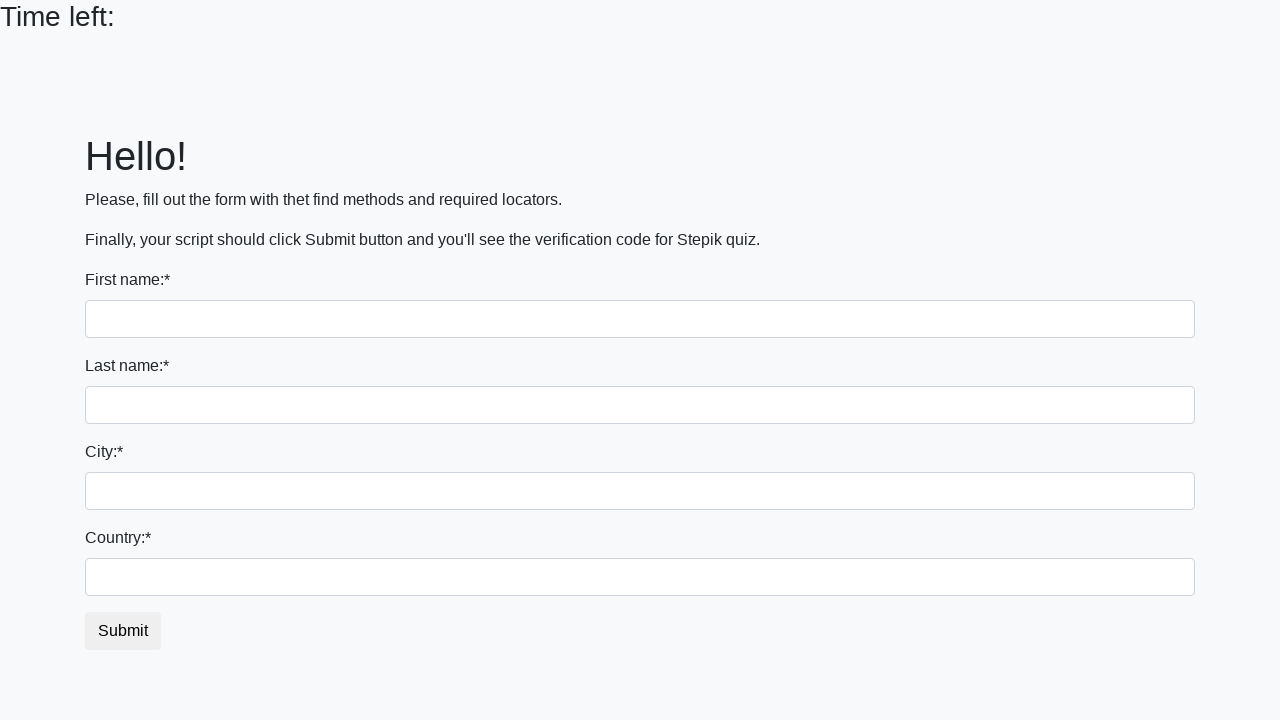

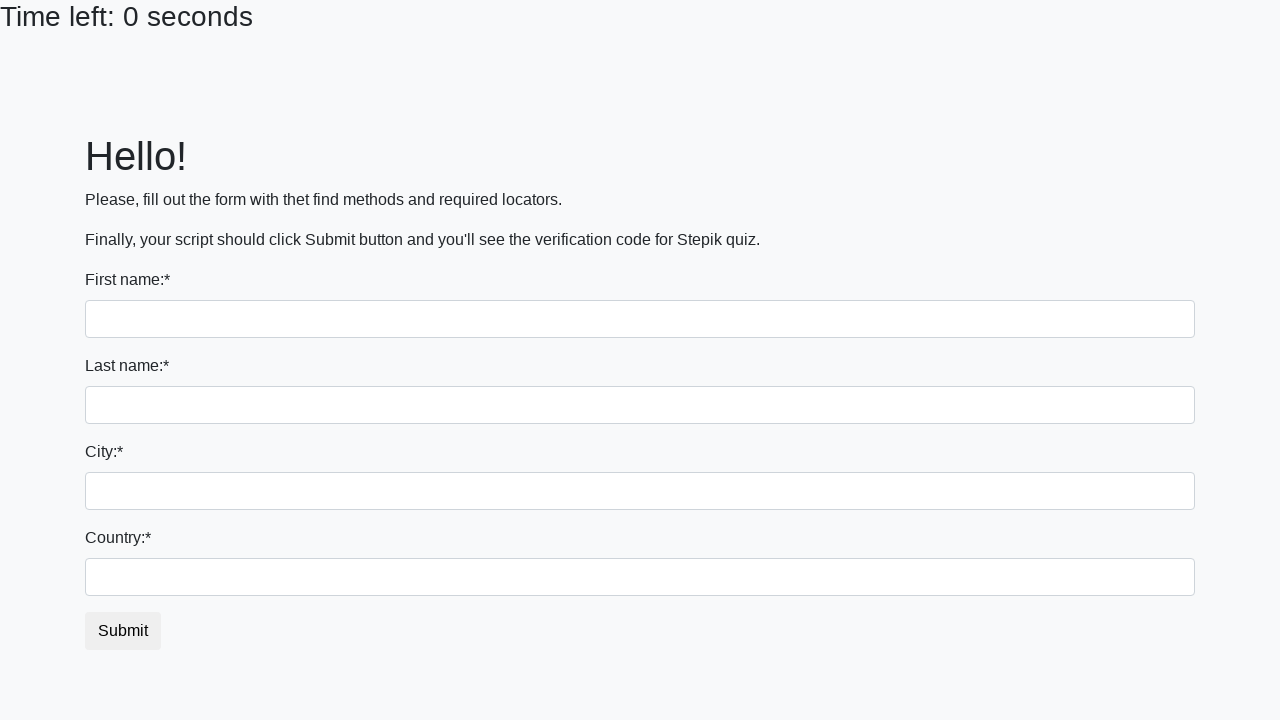